Tests HTML5 form validation by submitting incomplete forms and verifying validation messages

Starting URL: https://automationfc.github.io/html5/index.html

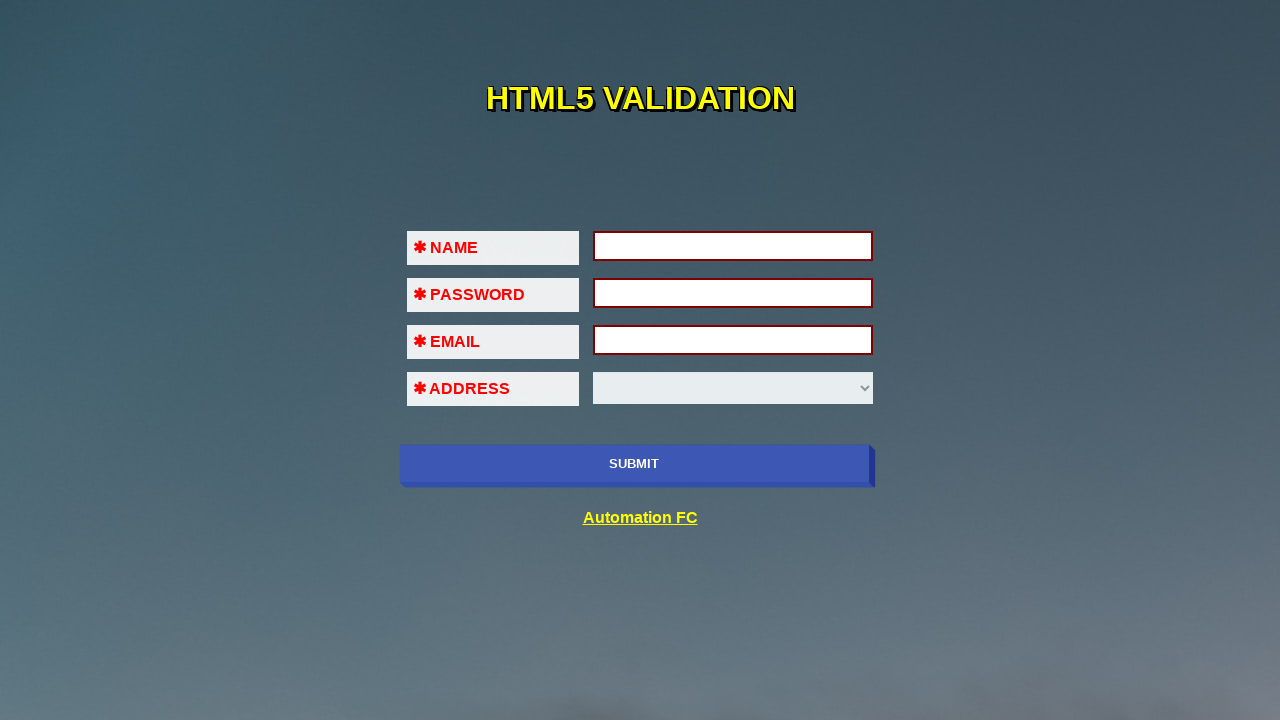

Clicked submit button without filling any fields to test validation at (634, 464) on input[name='submit-btn']
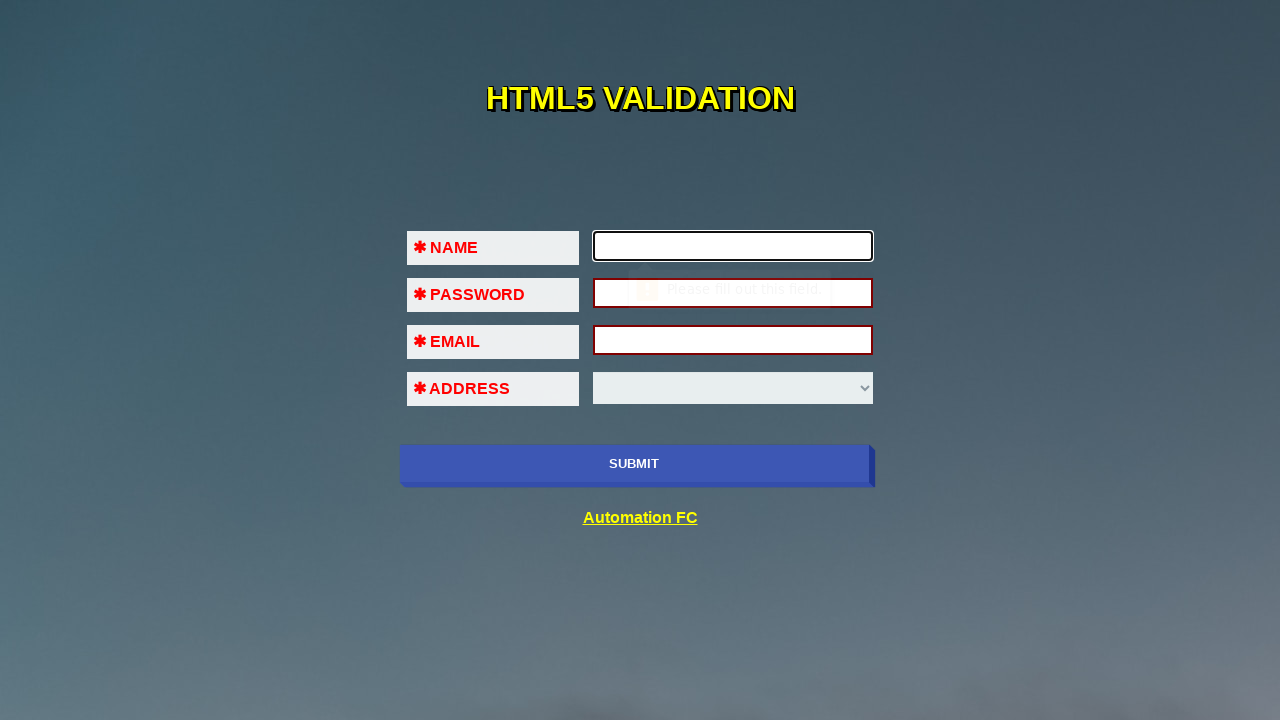

Filled first name field with 'henry' on #fname
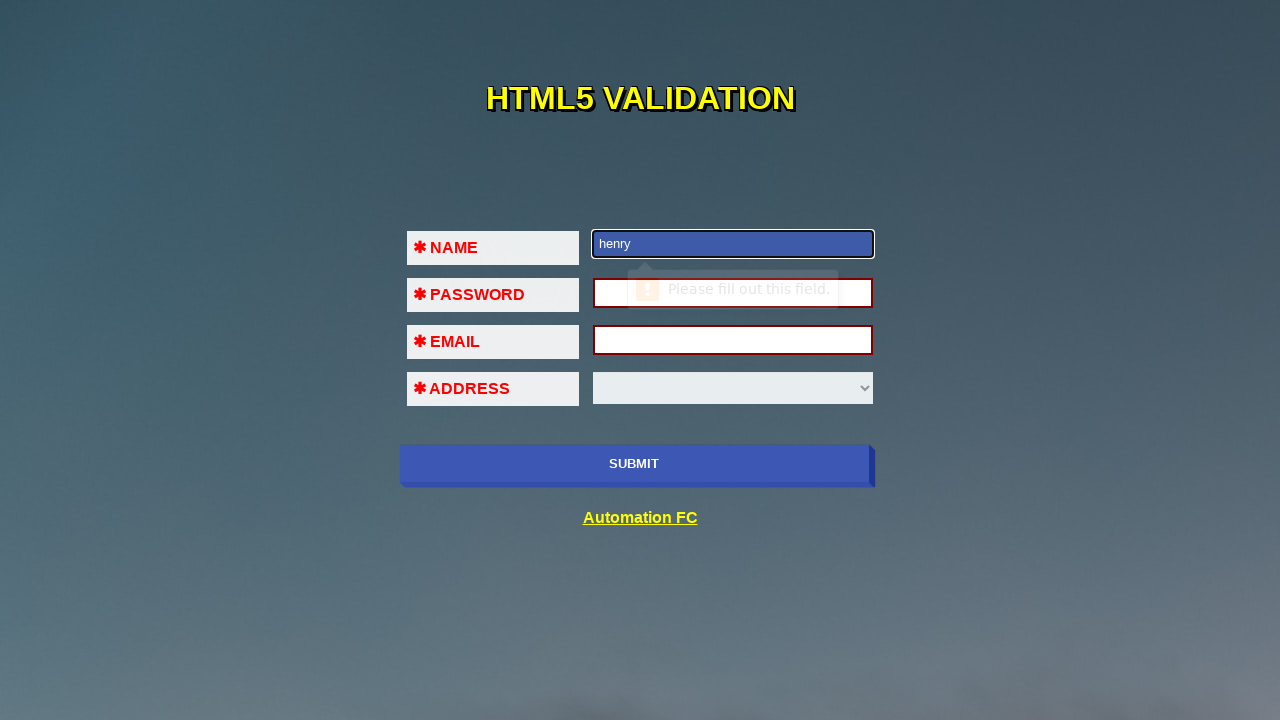

Clicked submit button with only first name filled at (634, 464) on input[name='submit-btn']
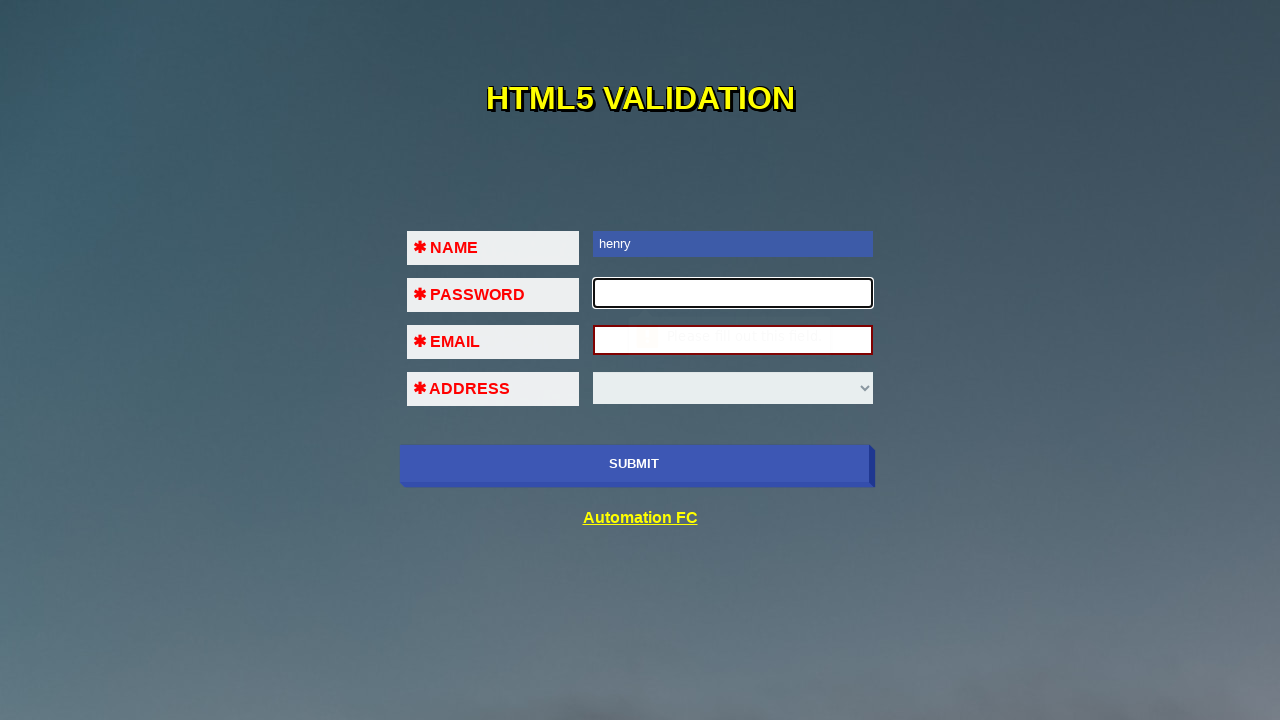

Filled password field with '1234aa' on #pass
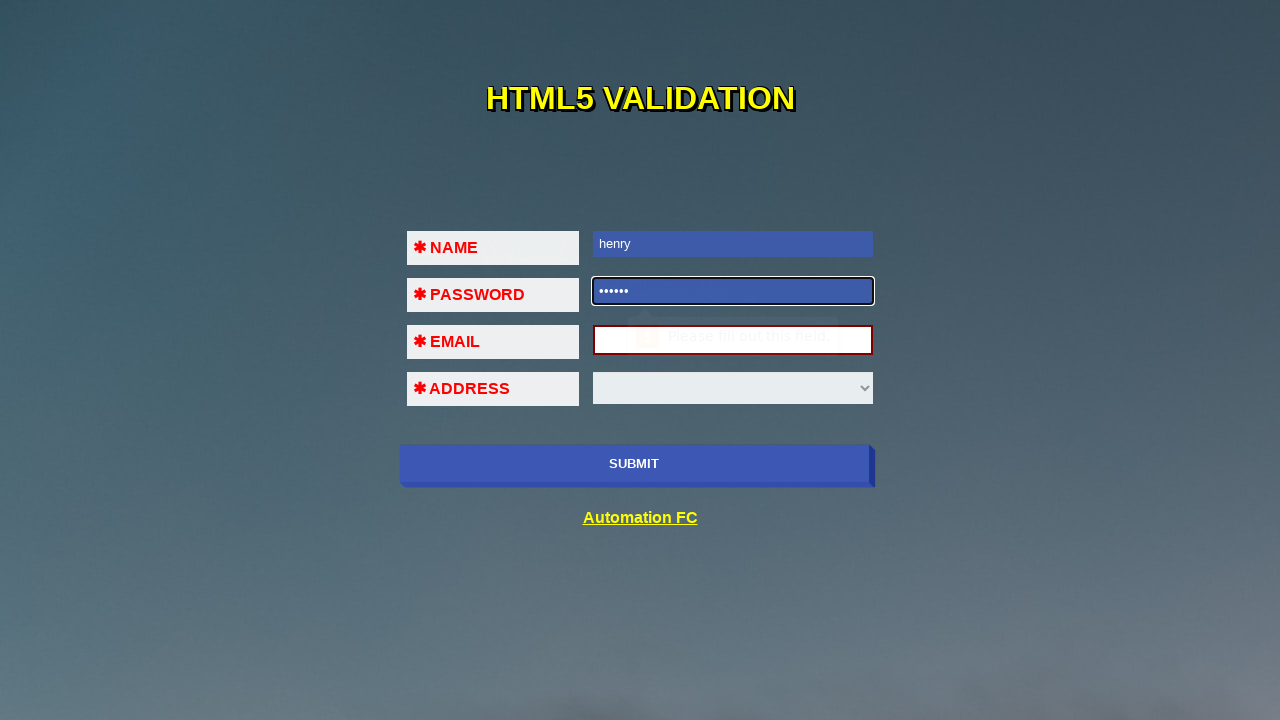

Clicked submit button with first name and password filled at (634, 464) on input[name='submit-btn']
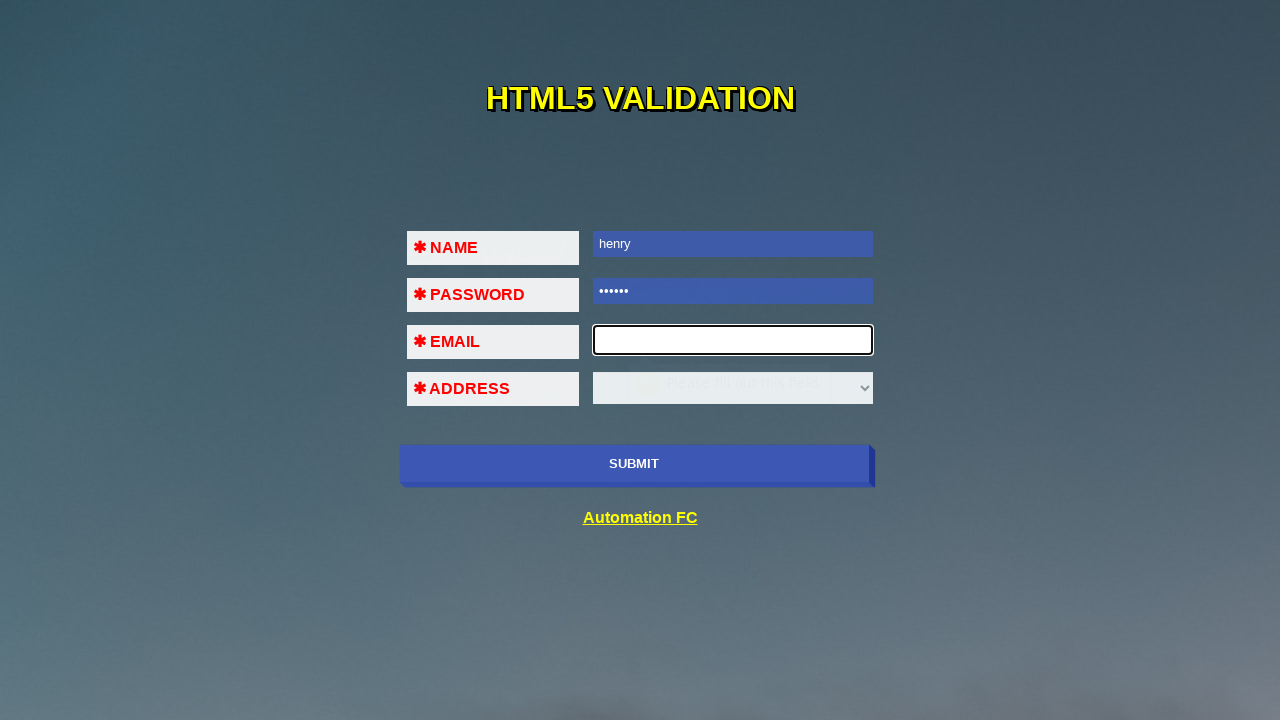

Filled email field with invalid email '123!#$' on #em
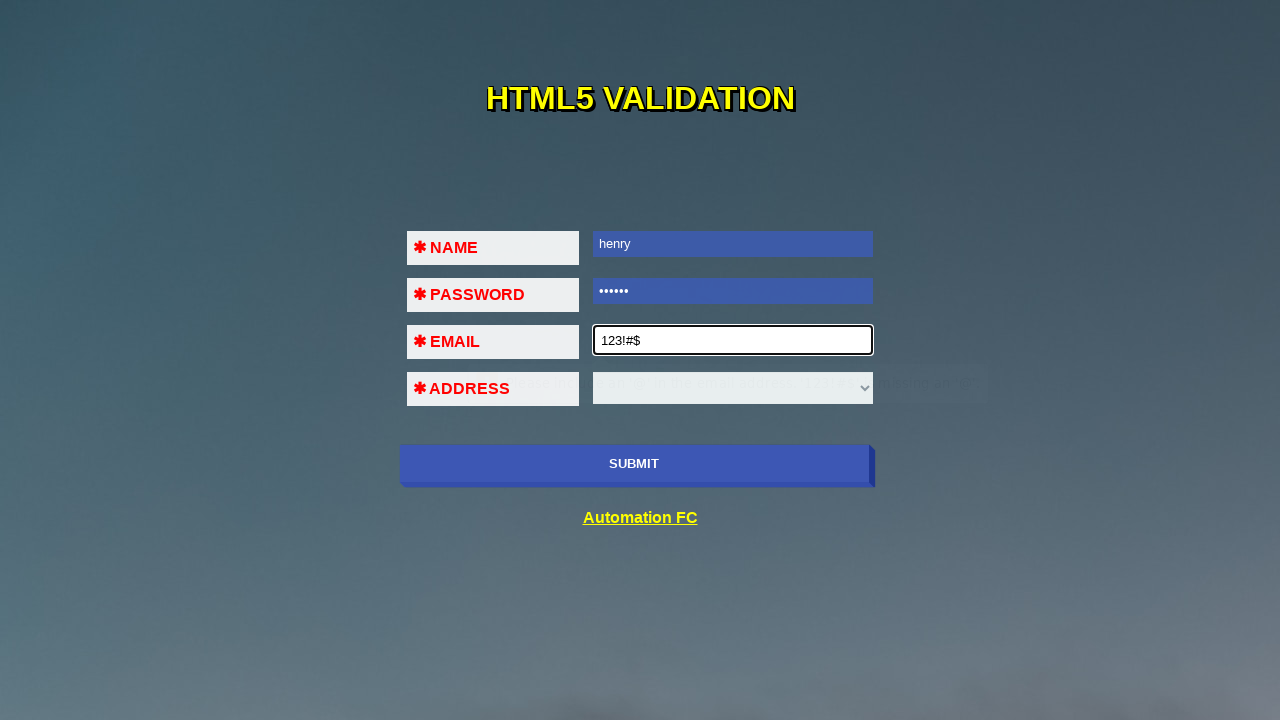

Clicked submit button with invalid email to test validation message at (634, 464) on input[name='submit-btn']
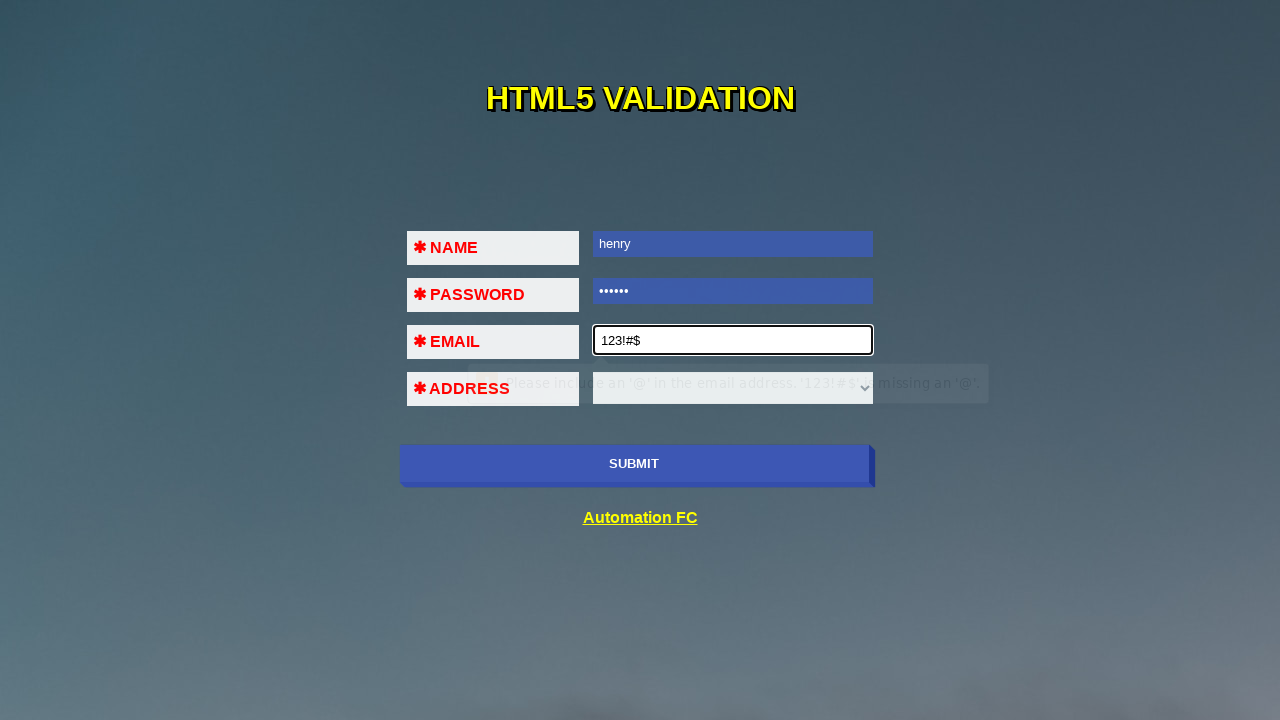

Filled email field with valid email 'henry@gmail.com' on #em
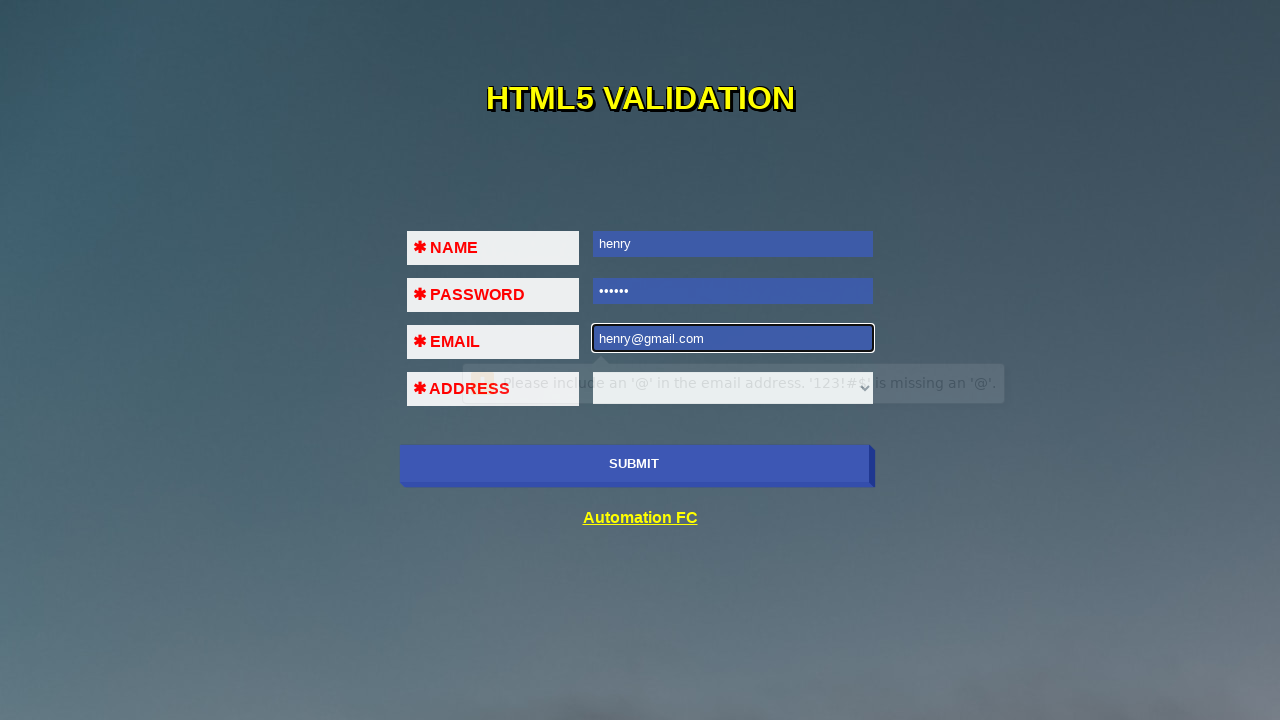

Clicked submit button with all fields correctly filled at (634, 464) on input[name='submit-btn']
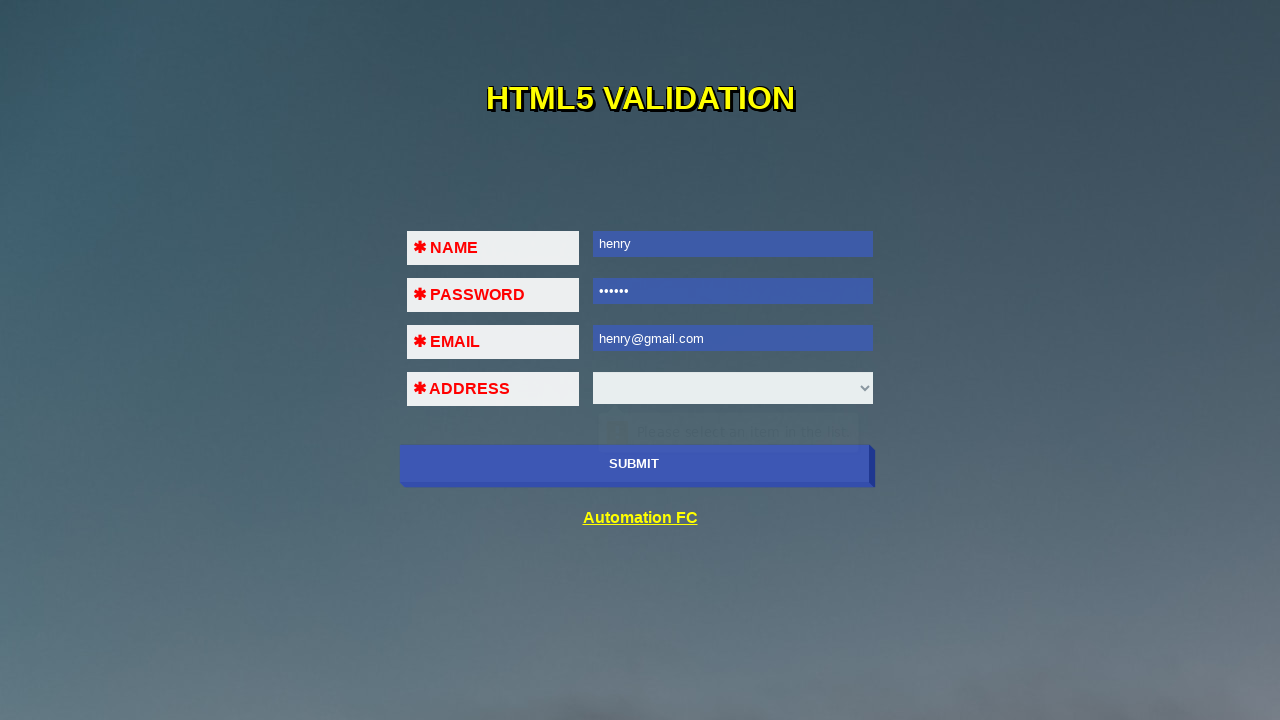

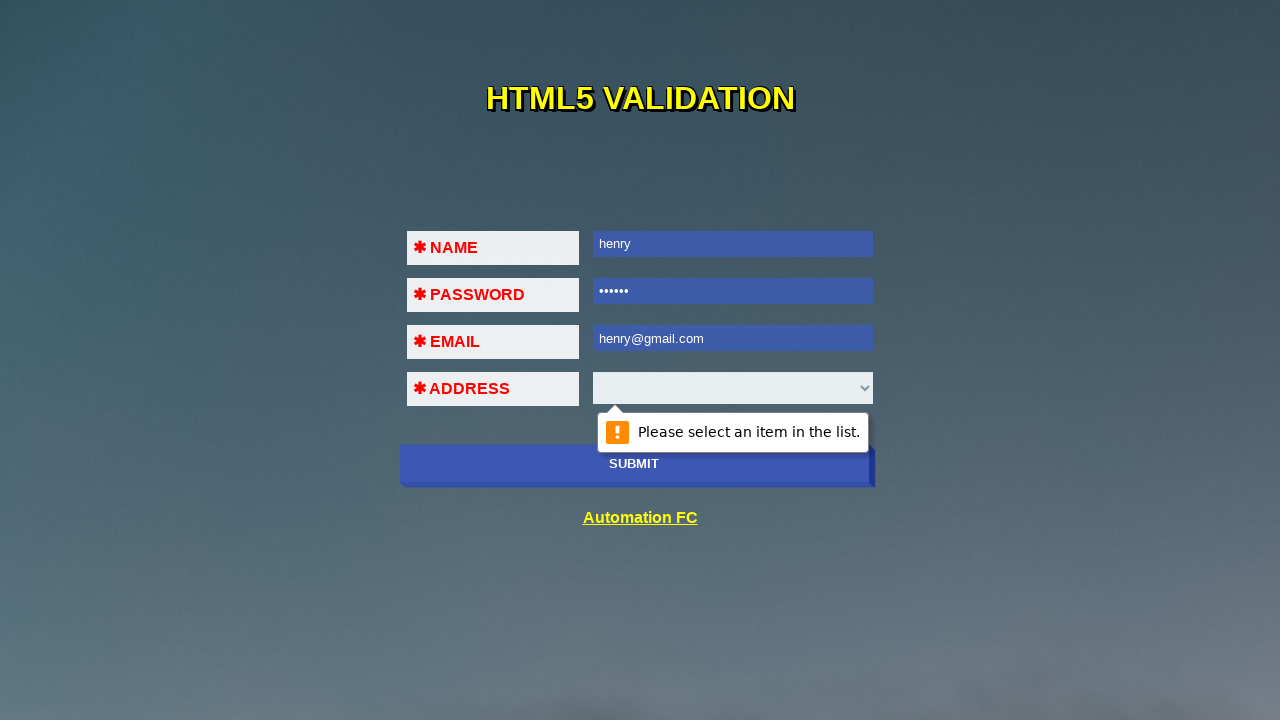